Navigates the FTSE 100 stock market summary page by clicking on the risers and fallers tabs to view different stock categories

Starting URL: https://www.hl.co.uk/shares/stock-market-summary/ftse-100

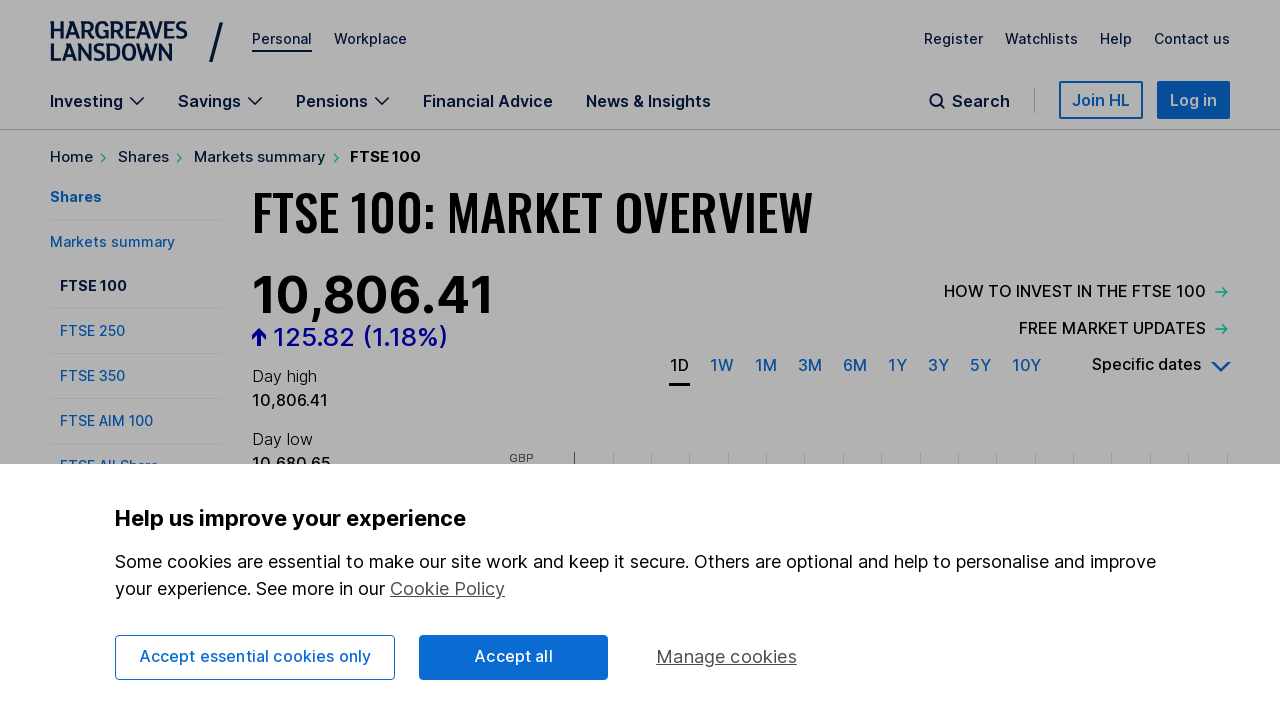

Clicked on the risers tab to view rising stocks at (434, 361) on xpath=//*[@id="view-constituents"]/ul/li[2]
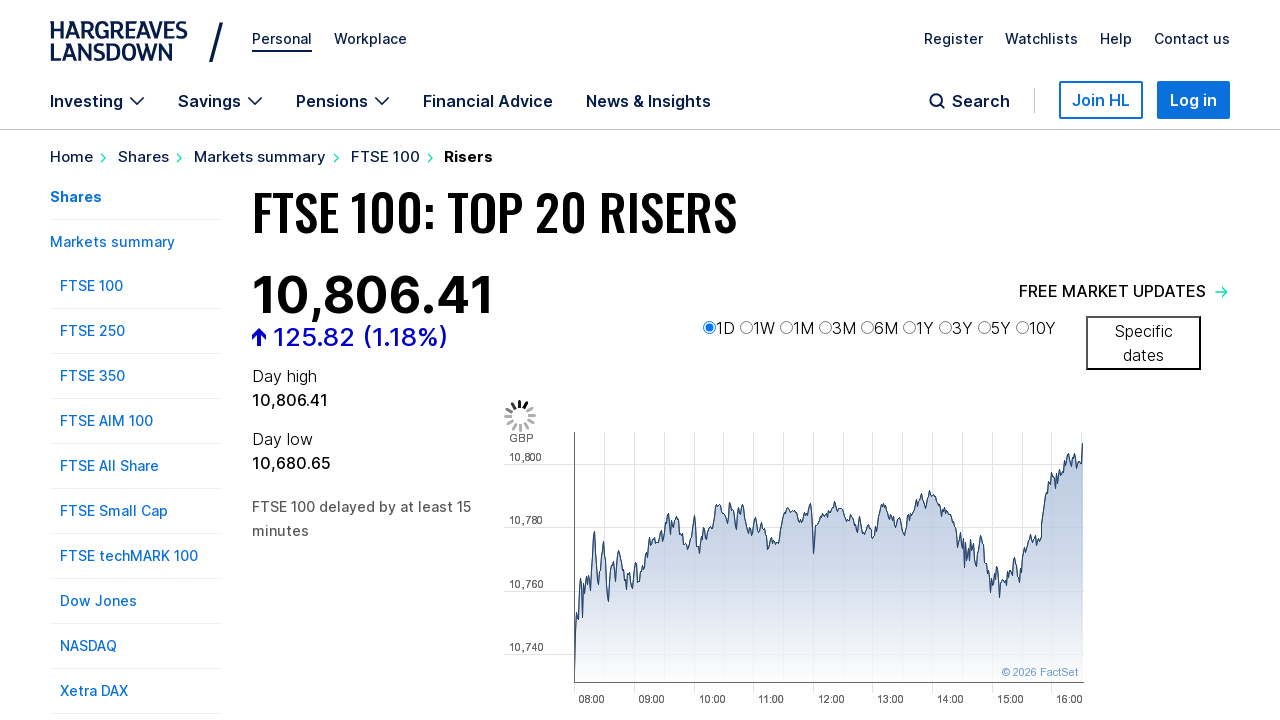

Waited for risers section to be visible
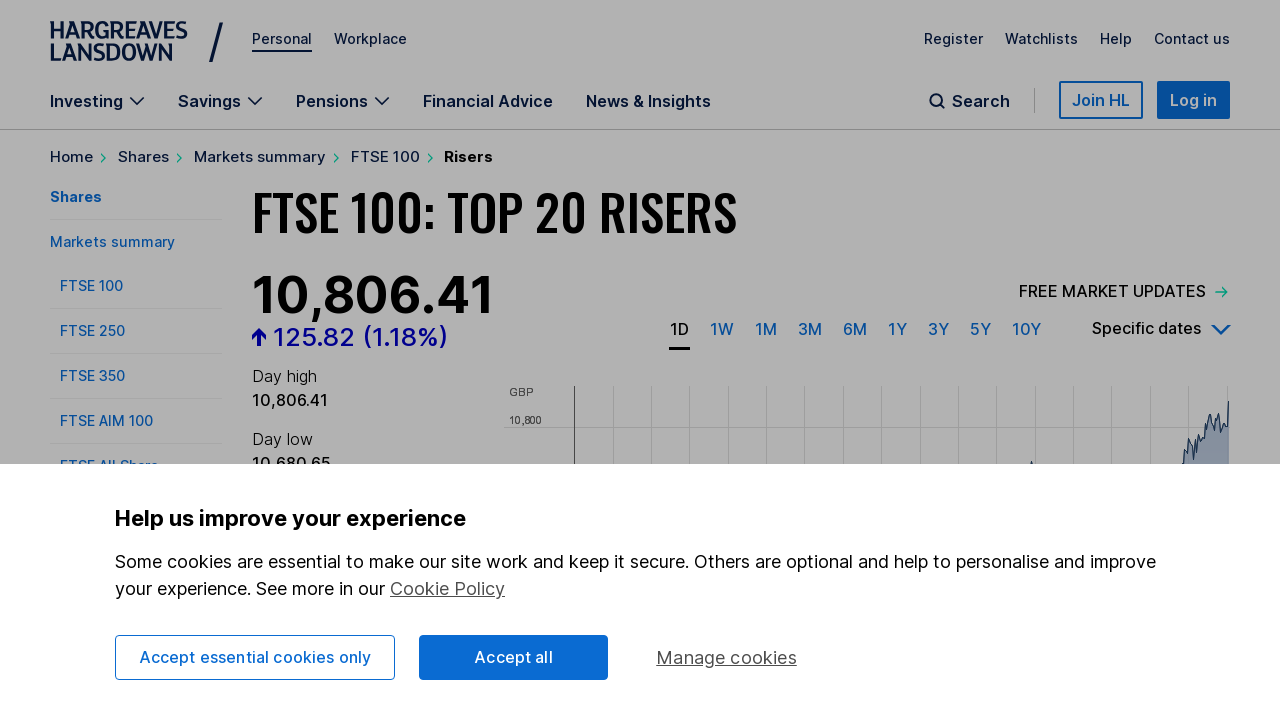

Clicked on the fallers tab to view falling stocks at (525, 360) on xpath=//*[@id="content_div_40583"]/ul/li[3]
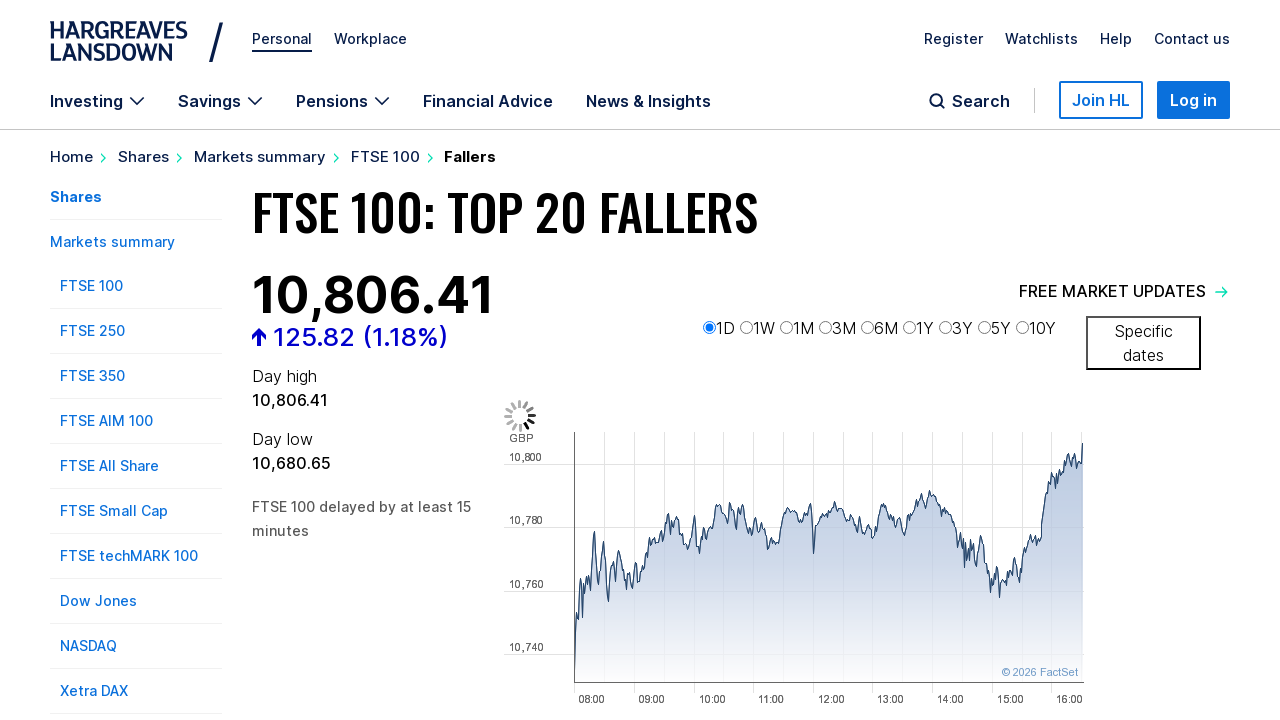

Waited for fallers section to be visible
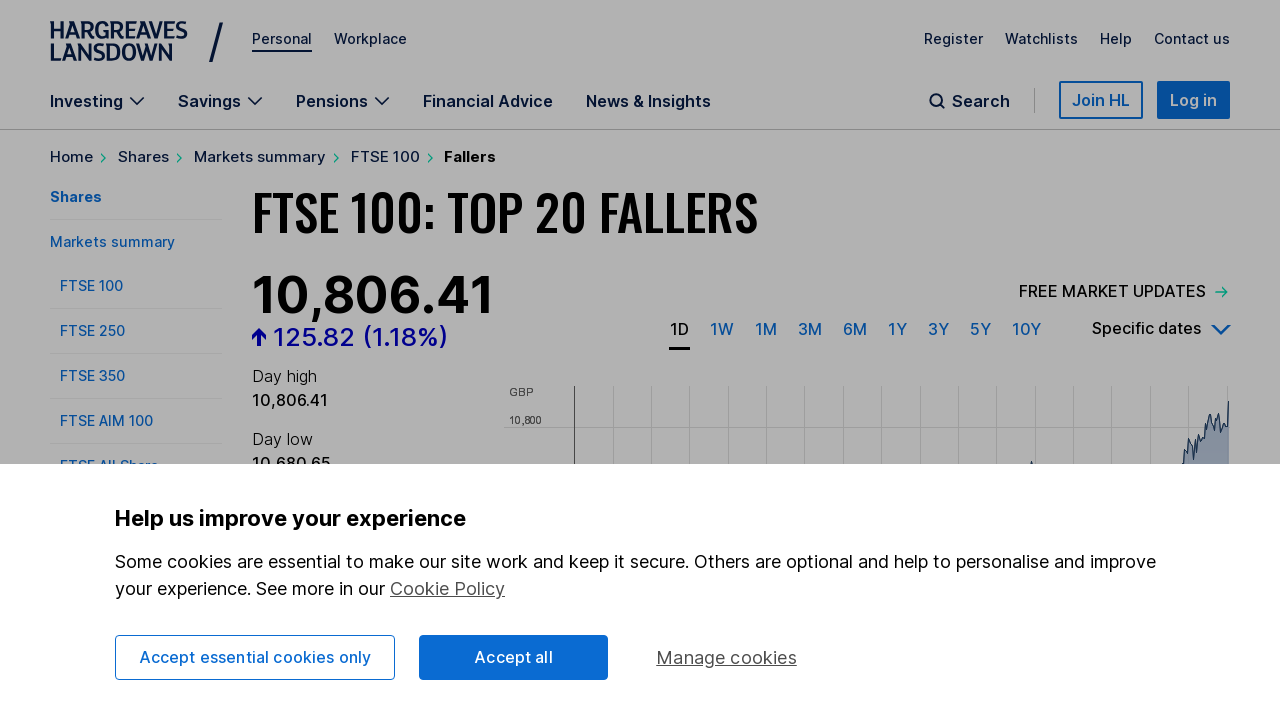

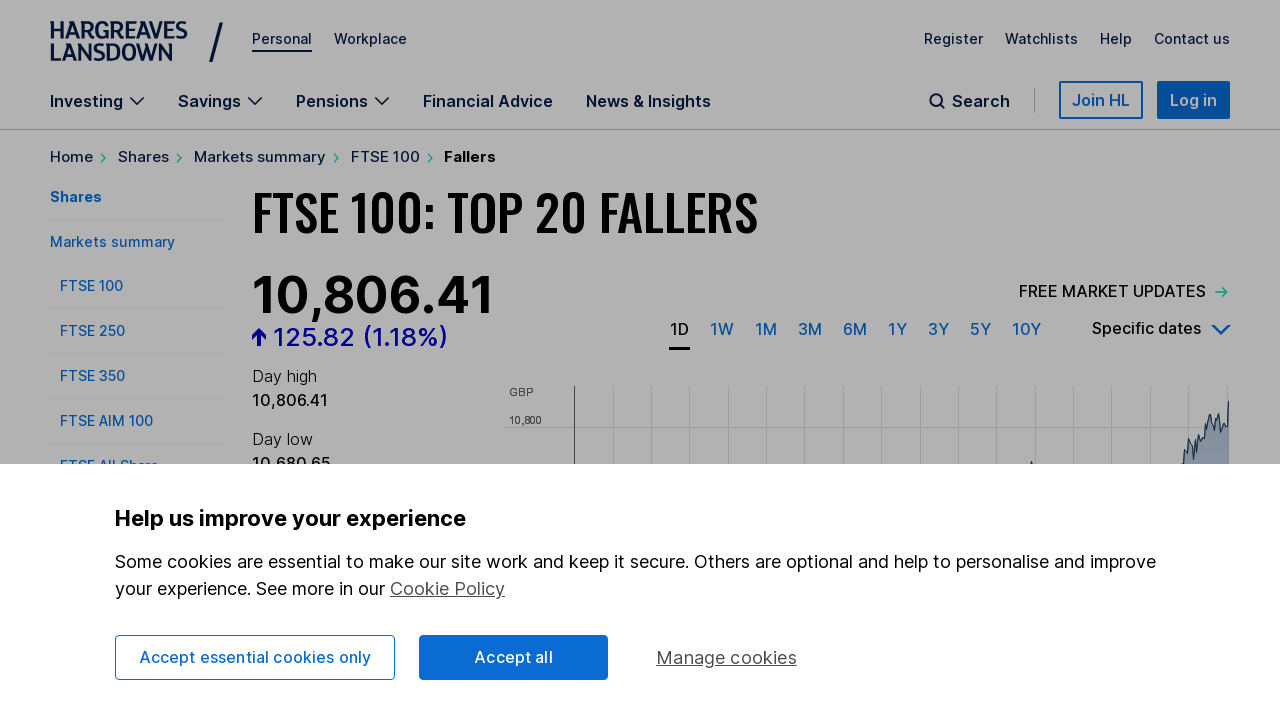